Tests a form submission by filling in first name, last name, and email fields, then clicking the submit button

Starting URL: http://secure-retreat-92358.herokuapp.com/

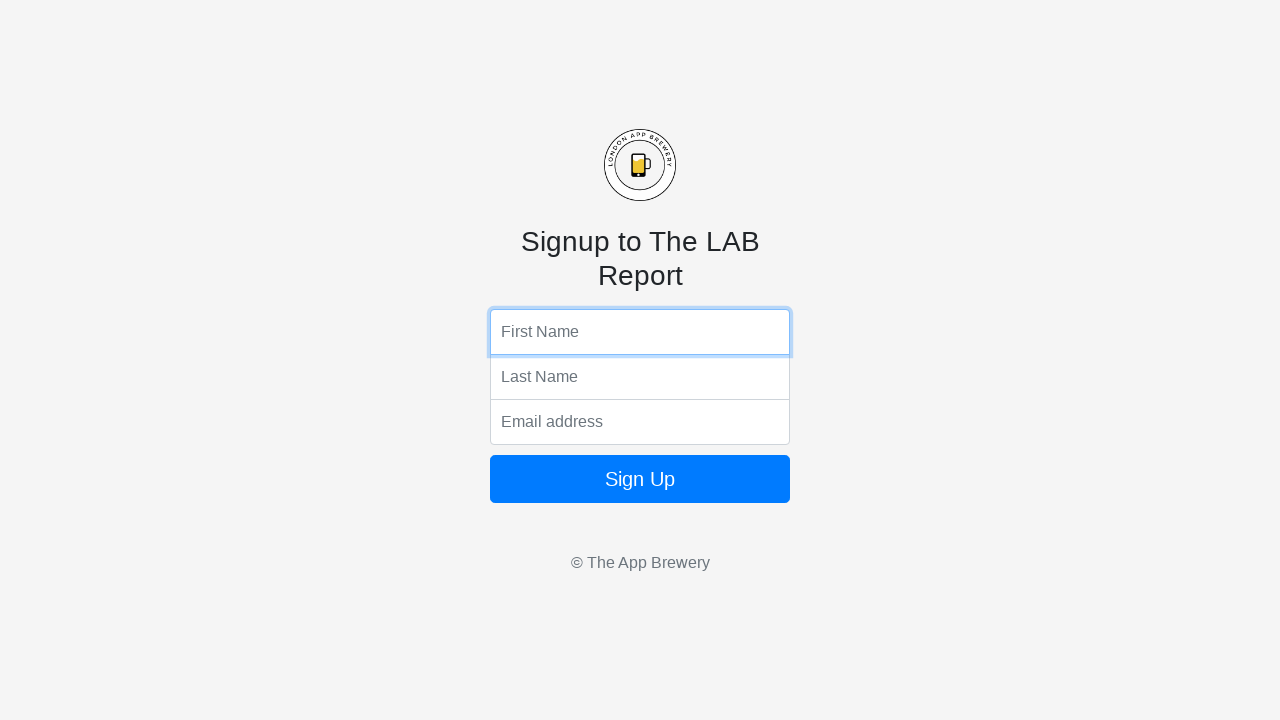

Filled first name field with 'Marcus' on input[name='fName']
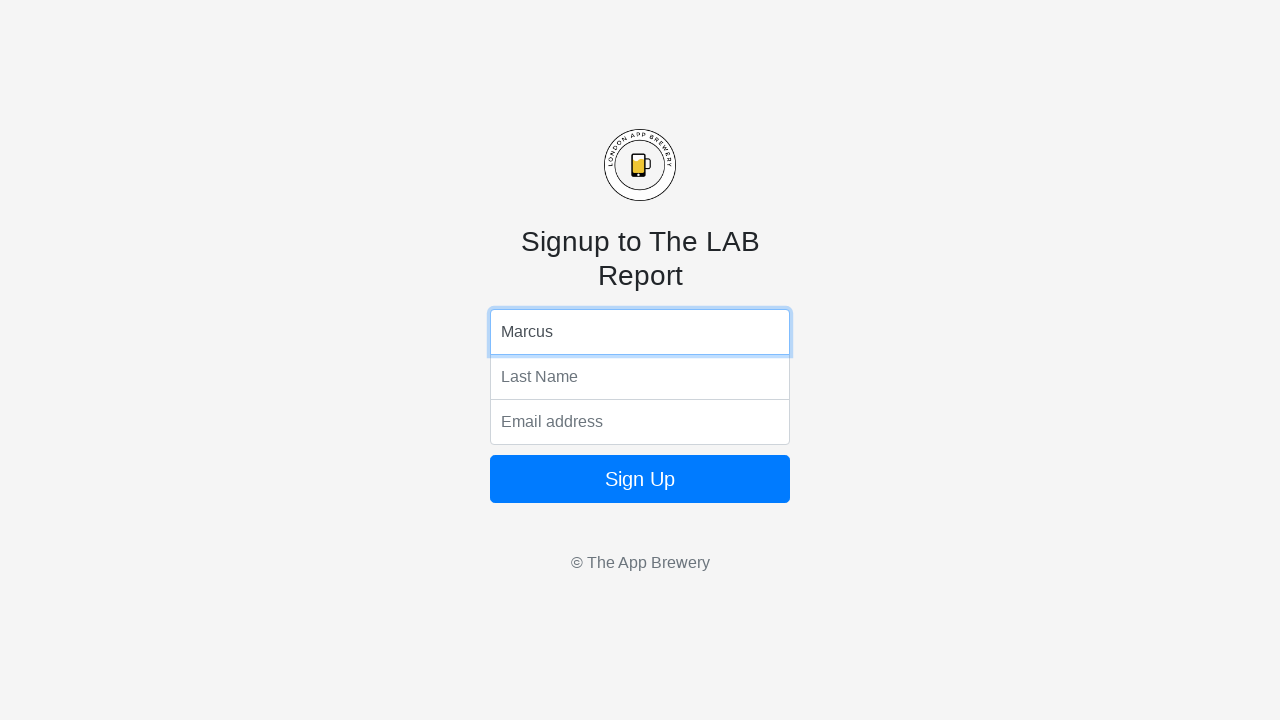

Filled last name field with 'Thompson' on input[name='lName']
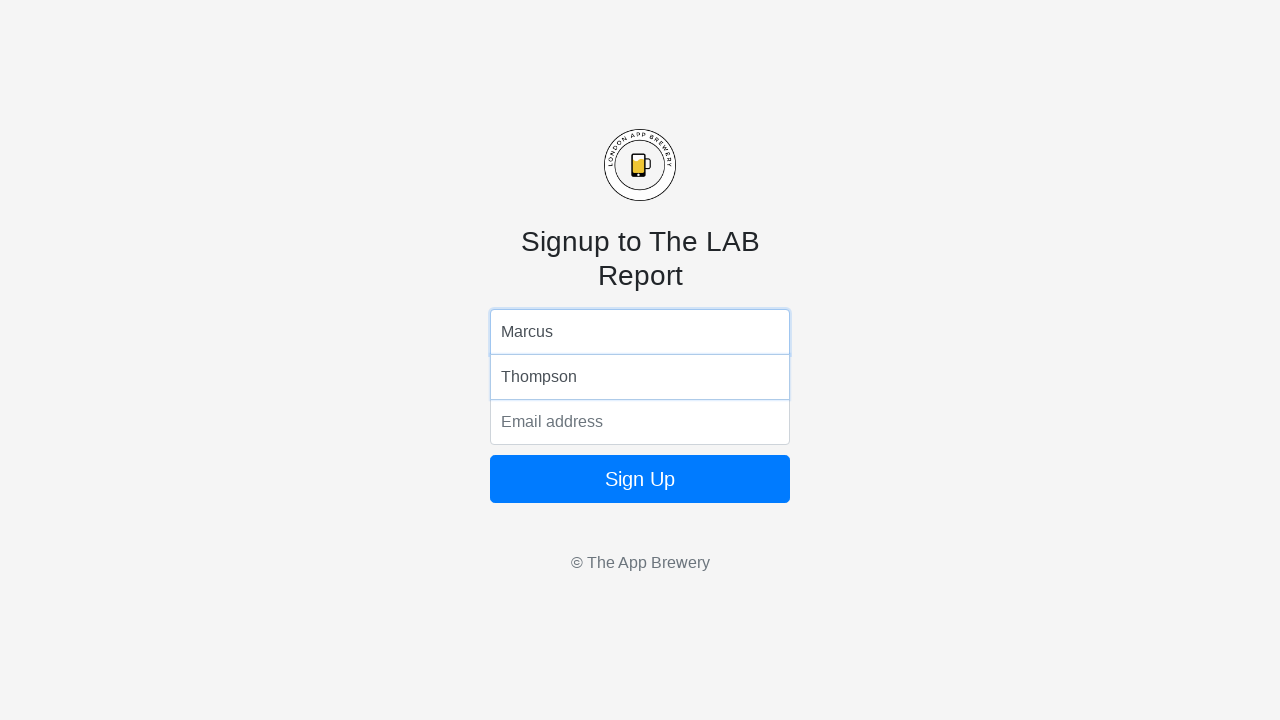

Filled email field with 'marcus.thompson@example.com' on input[name='email']
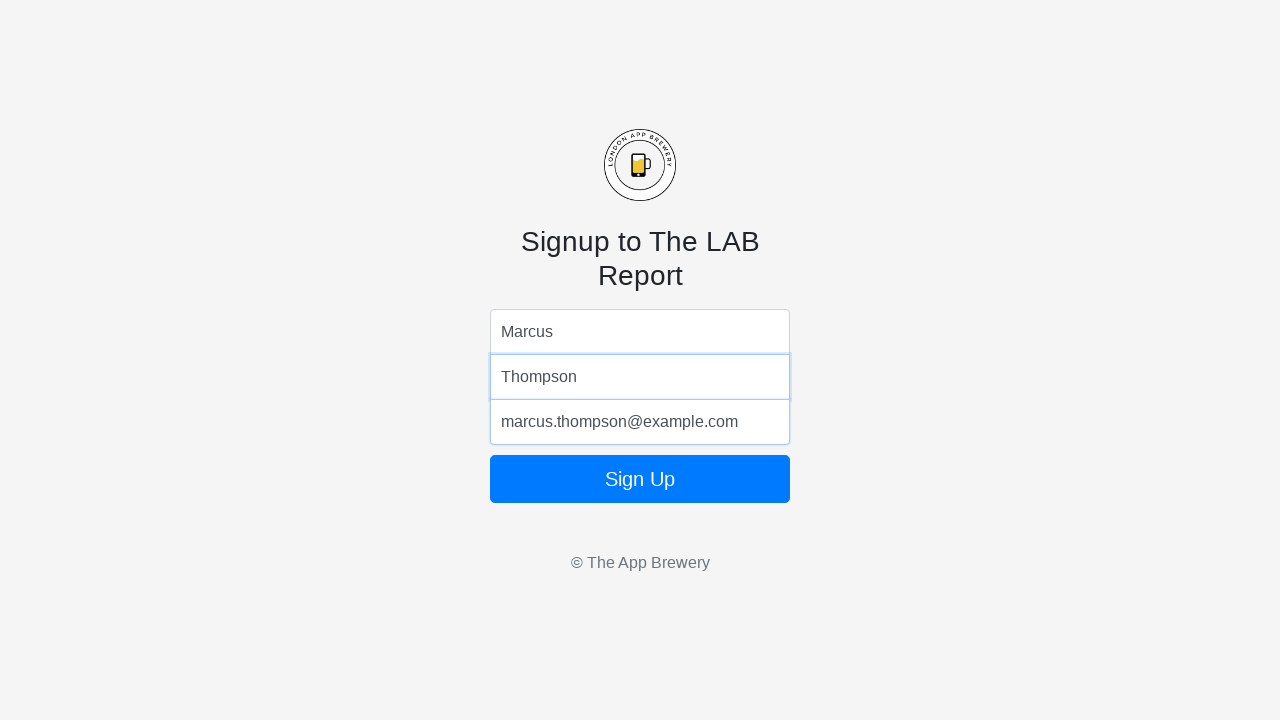

Clicked submit button to submit form at (640, 479) on button
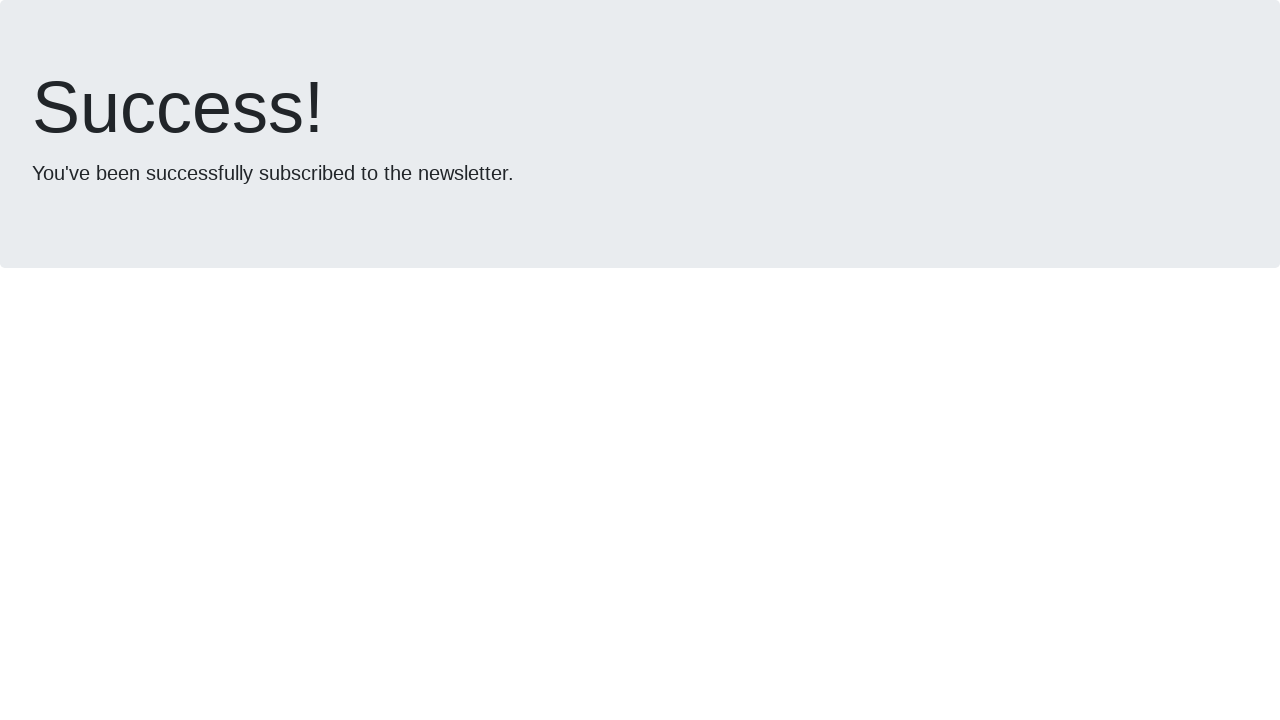

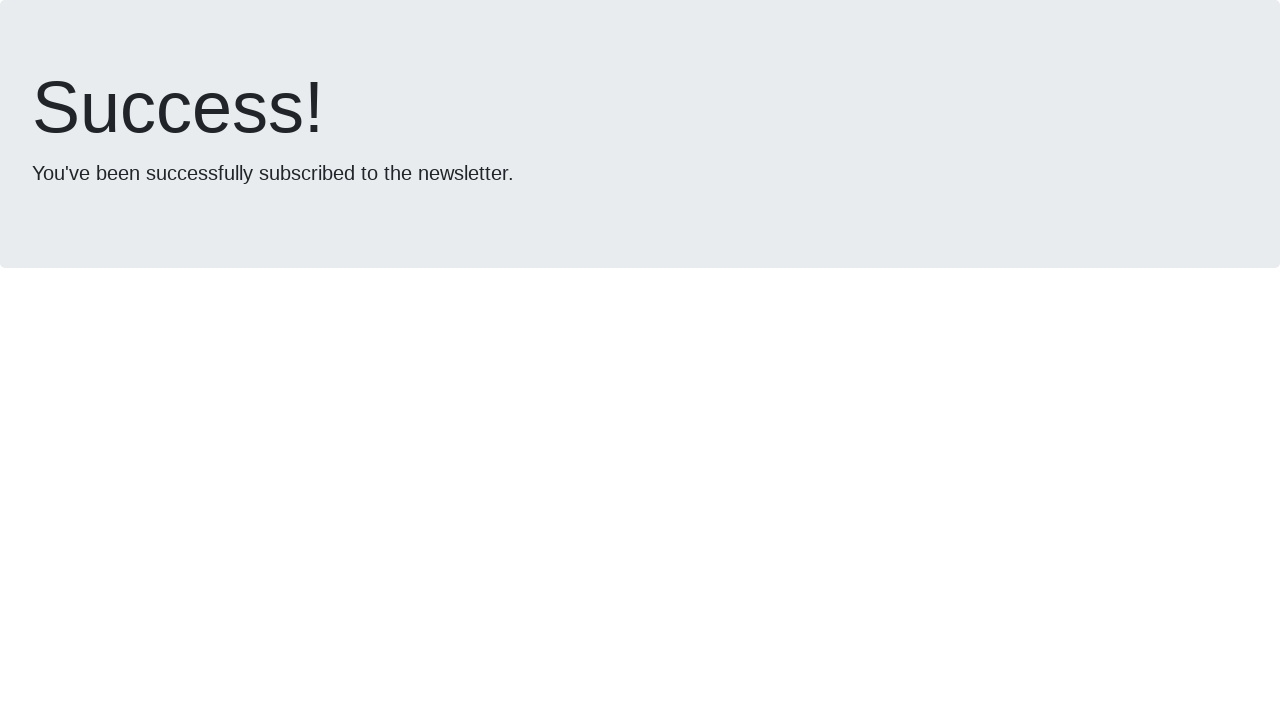